Tests A/B test opt-out by adding an opt-out cookie before visiting the A/B test page, then navigating to verify the opt-out is respected.

Starting URL: http://the-internet.herokuapp.com

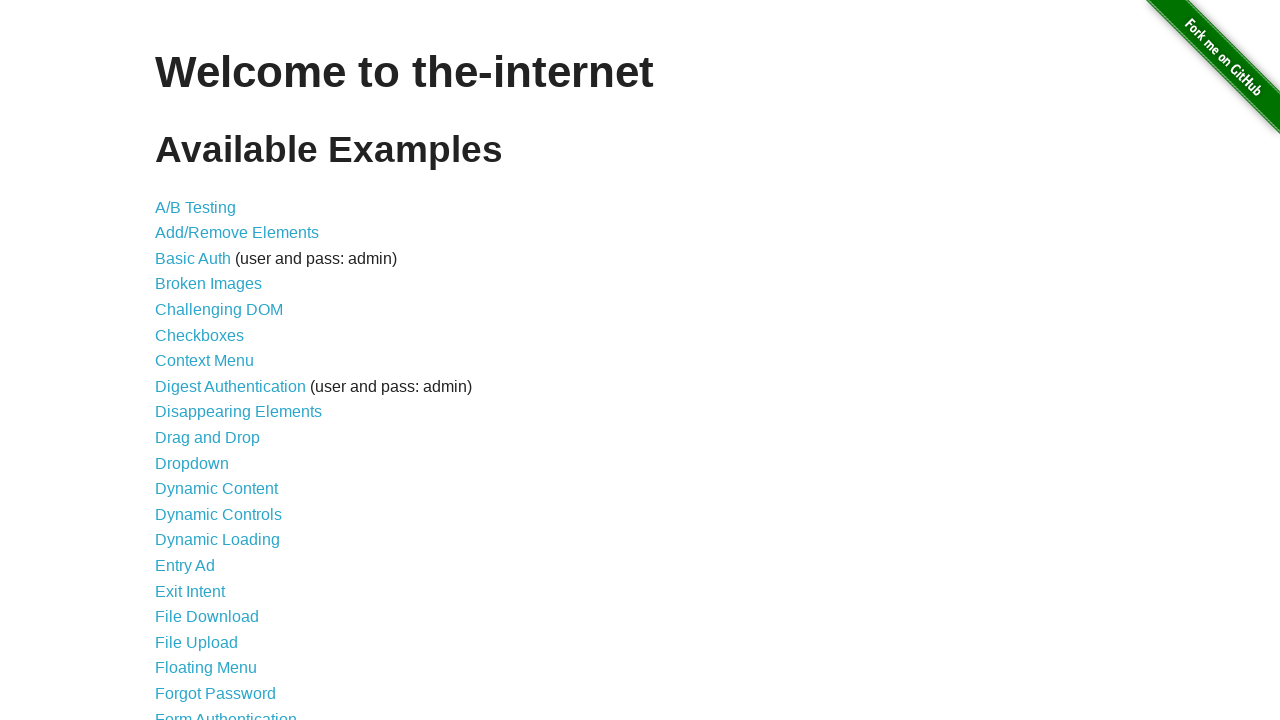

Added optimizelyOptOut cookie before visiting A/B test page
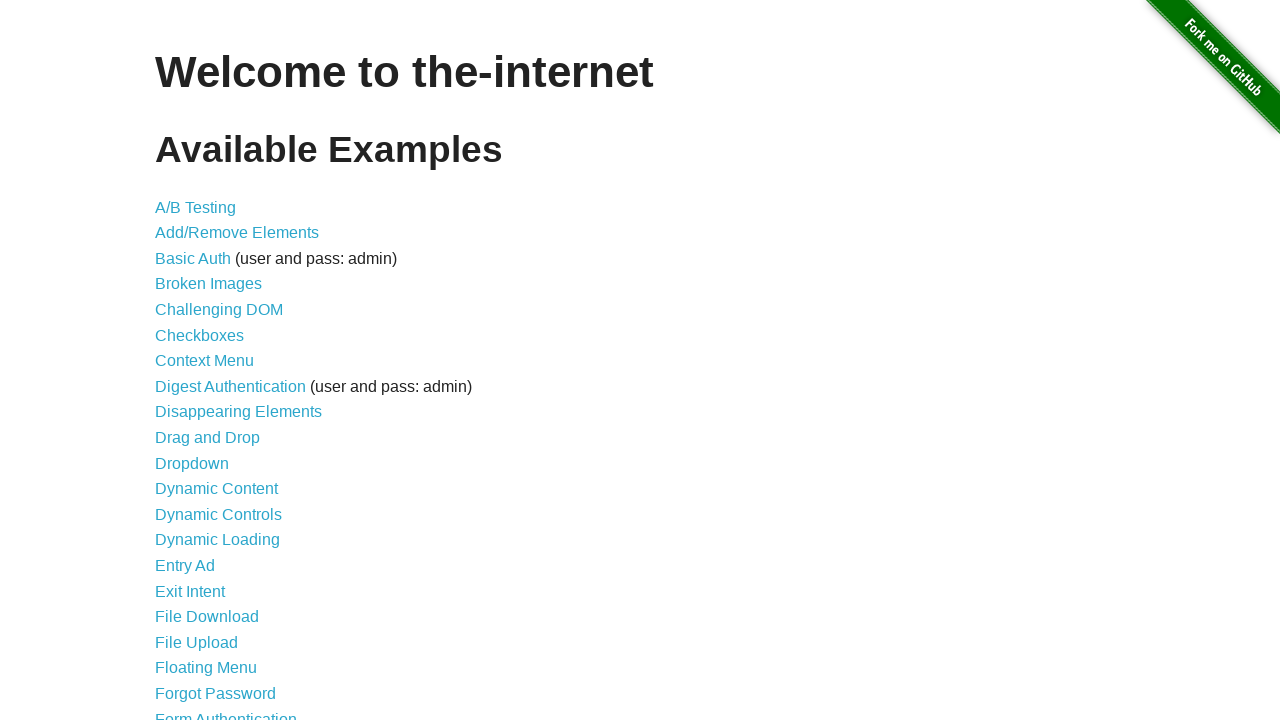

Navigated to A/B test page
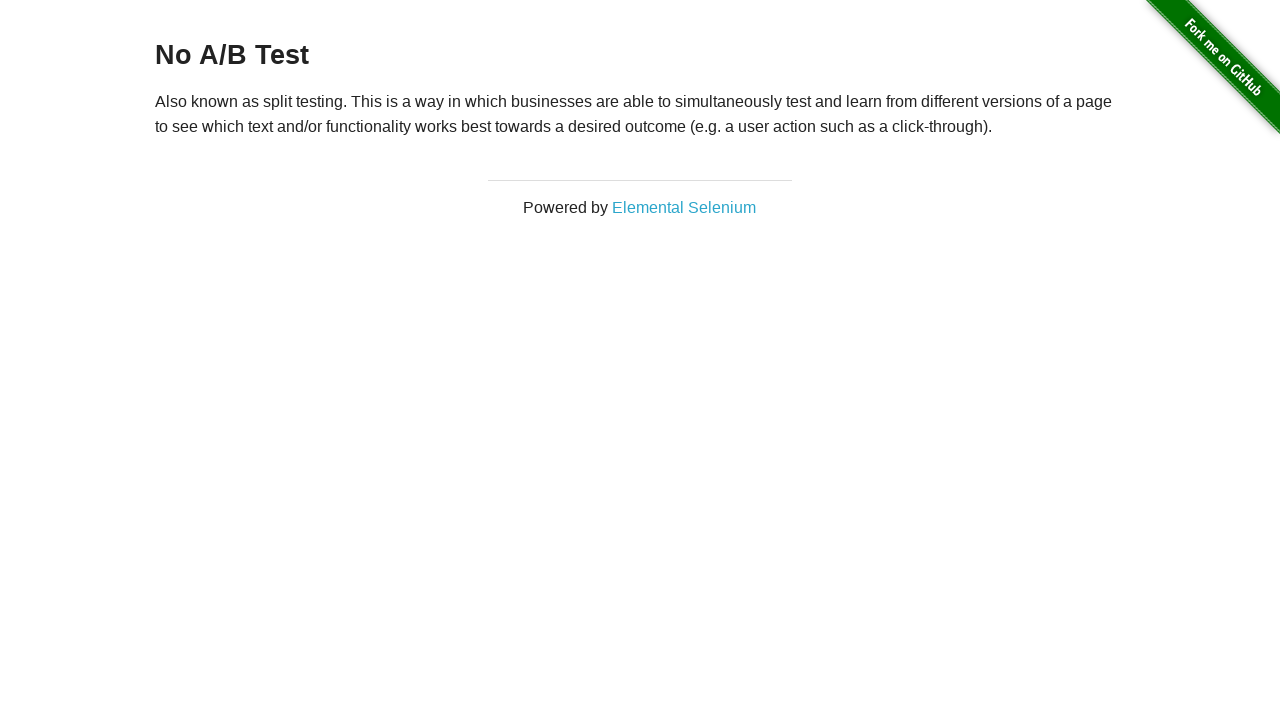

Retrieved heading text from page
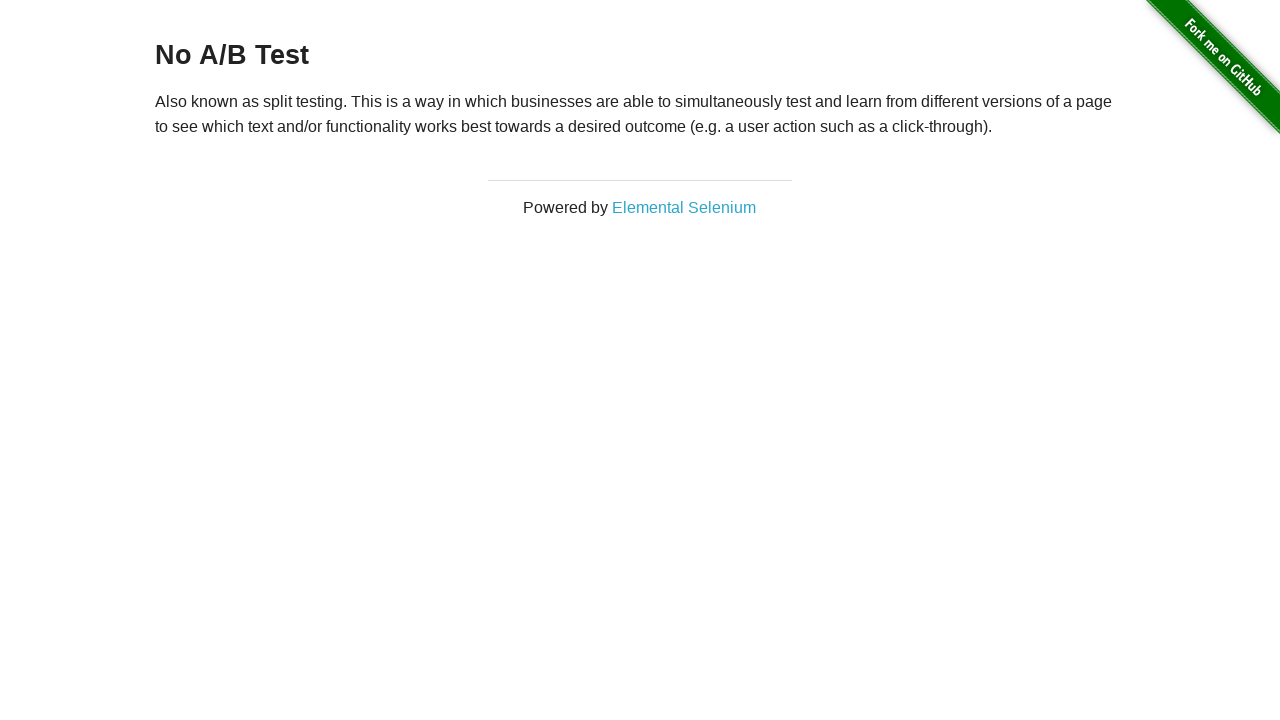

Verified heading text is 'No A/B Test', confirming opt-out cookie is respected
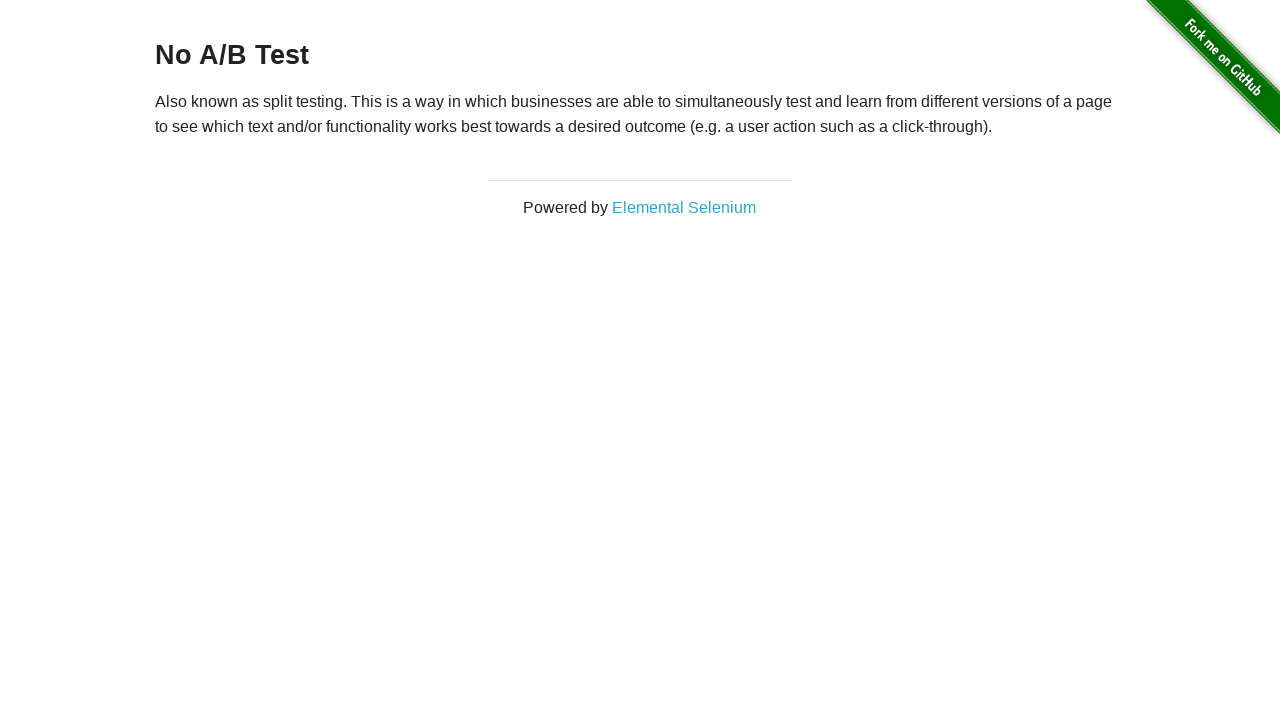

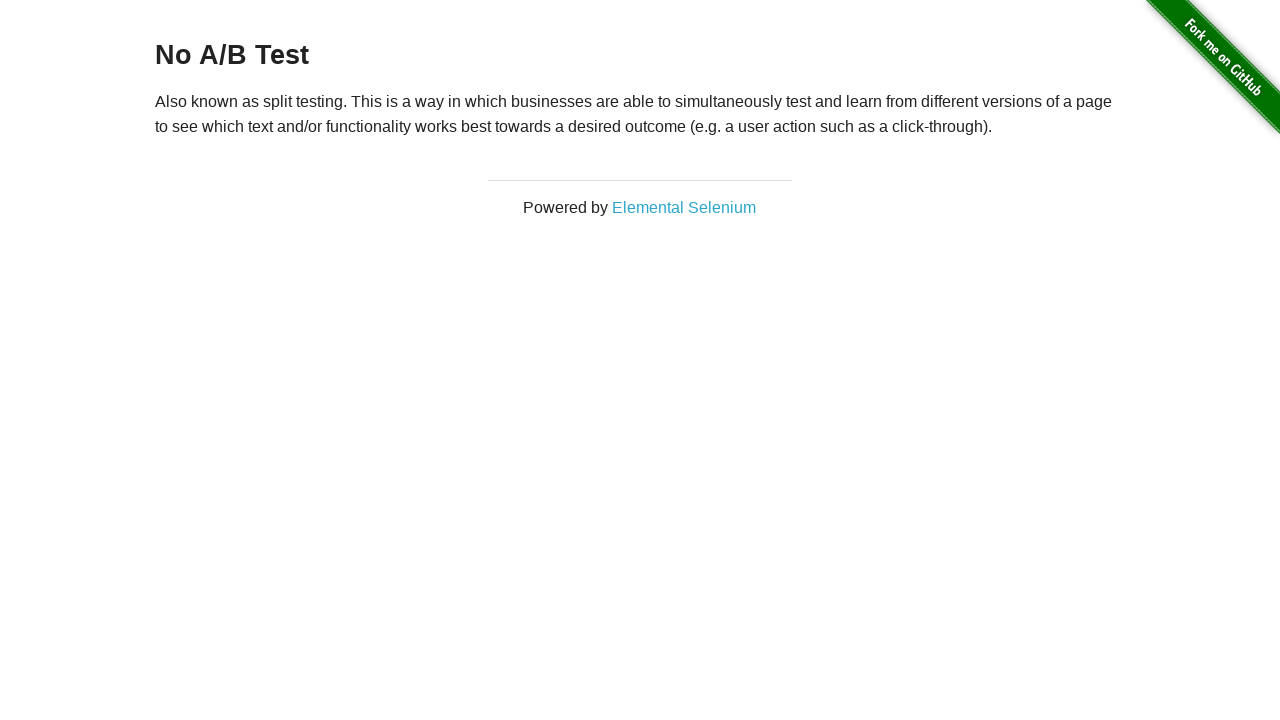